Verifies that the image carousel exists on the DemoBlaze home page, checks for carousel container visibility, presence of slides, and an active slide being displayed.

Starting URL: https://www.demoblaze.com/

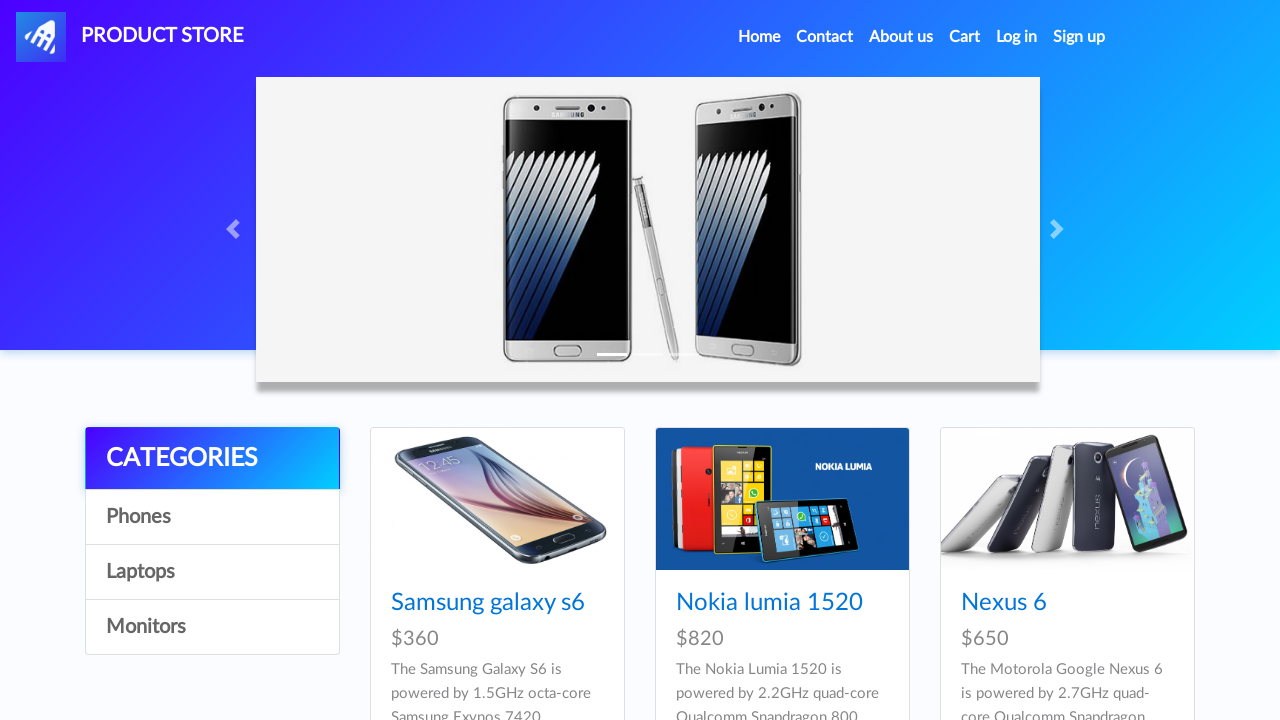

Carousel container #carouselExampleIndicators became visible
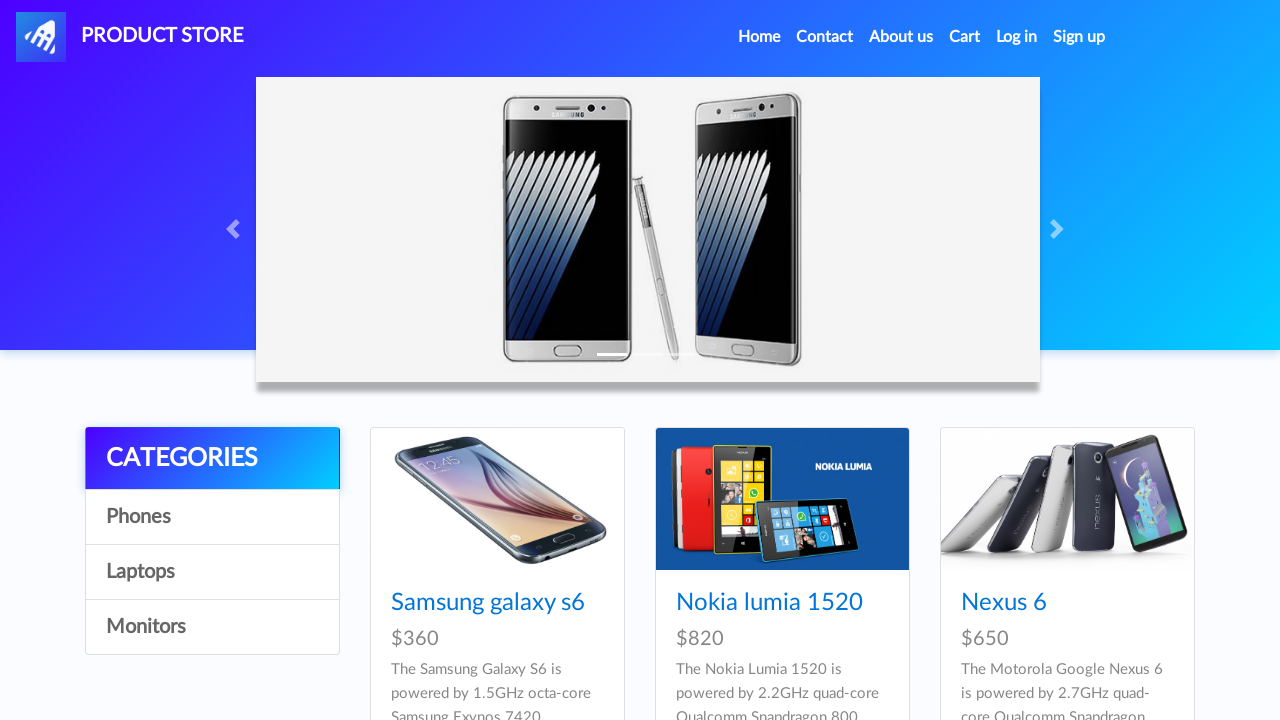

Located 3 carousel slides on the page
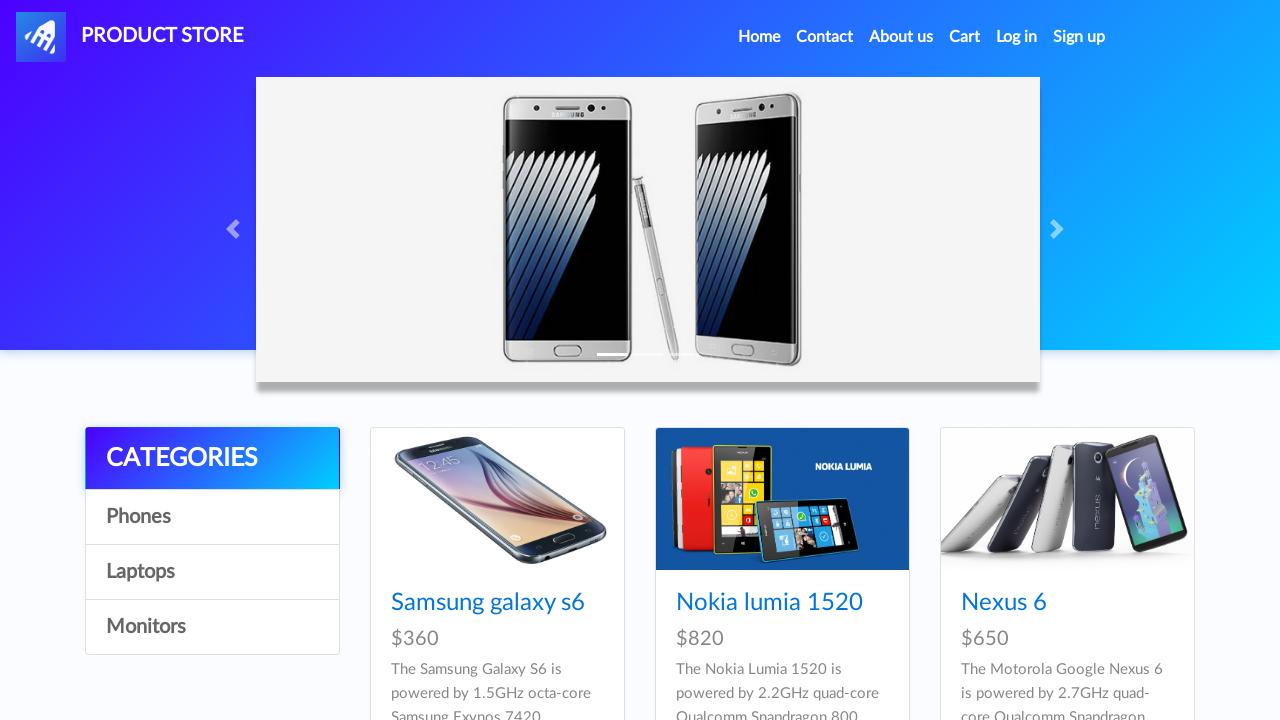

Verified carousel contains at least one slide
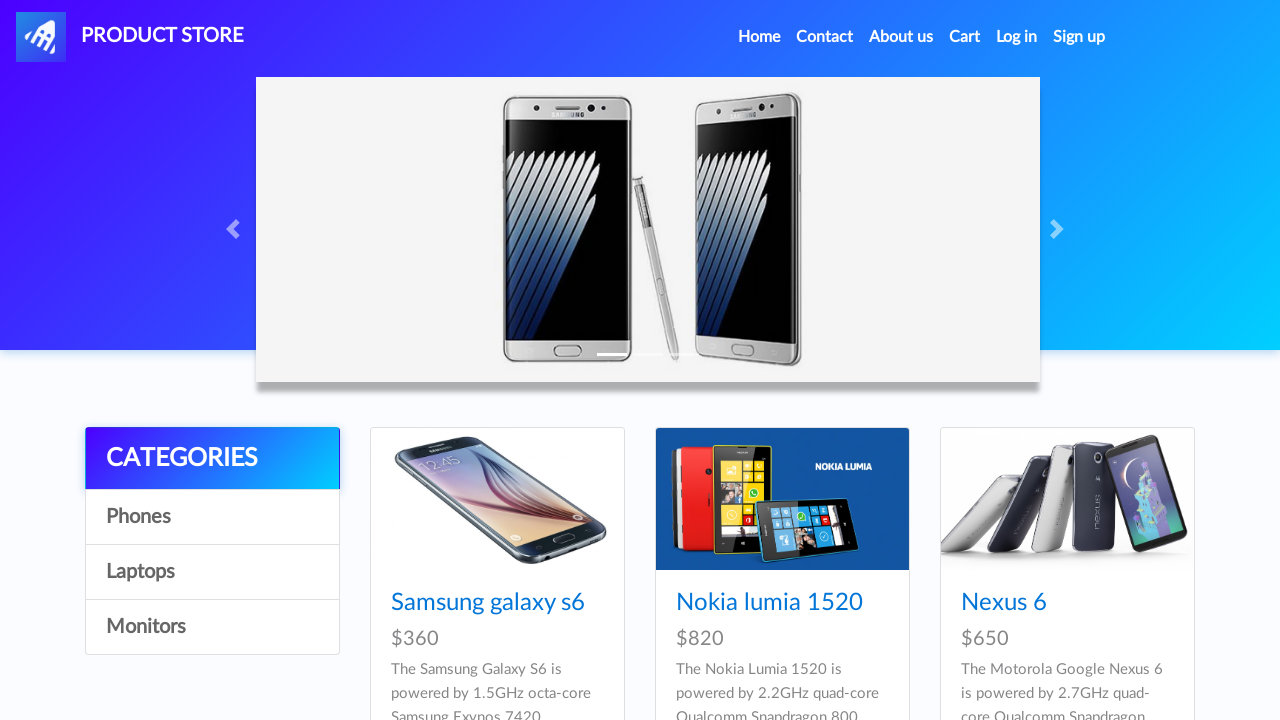

Located the active carousel slide
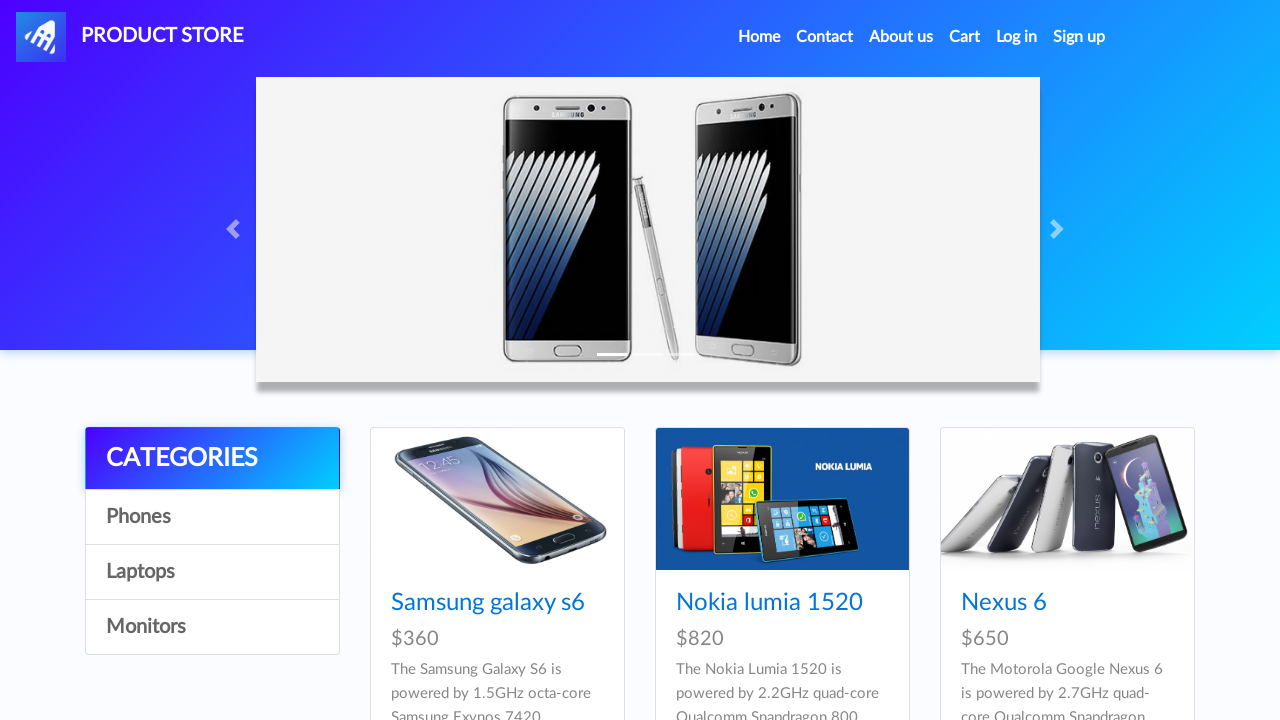

Verified active carousel slide is visible
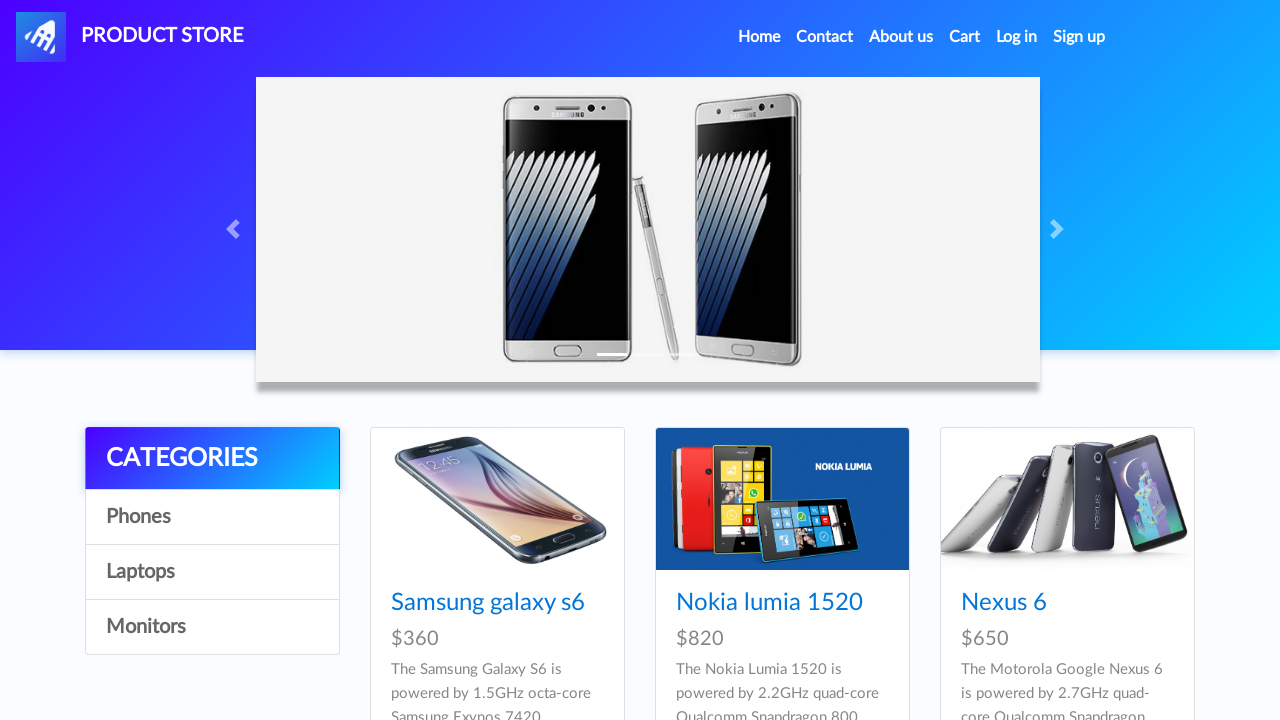

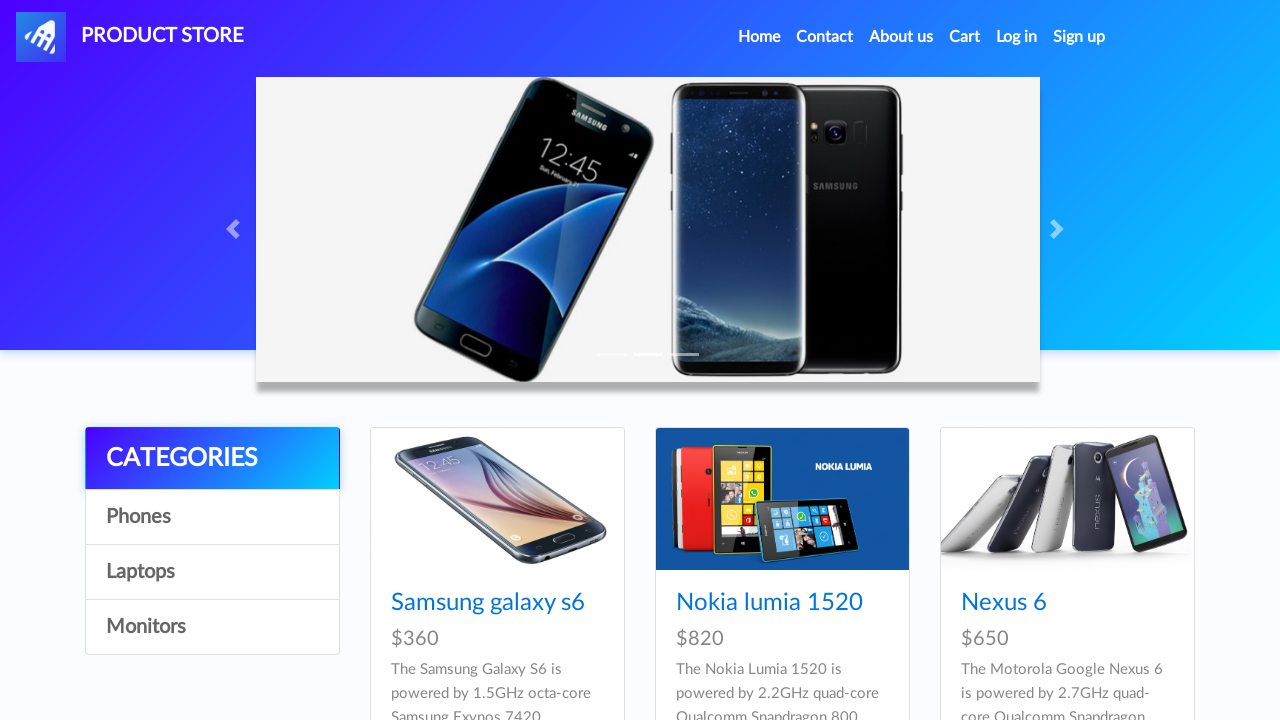